Tests form filling using keyboard actions to copy name to email field and submit the form using Actions class equivalent operations

Starting URL: https://training-support.net/webelements/dynamic-attributes

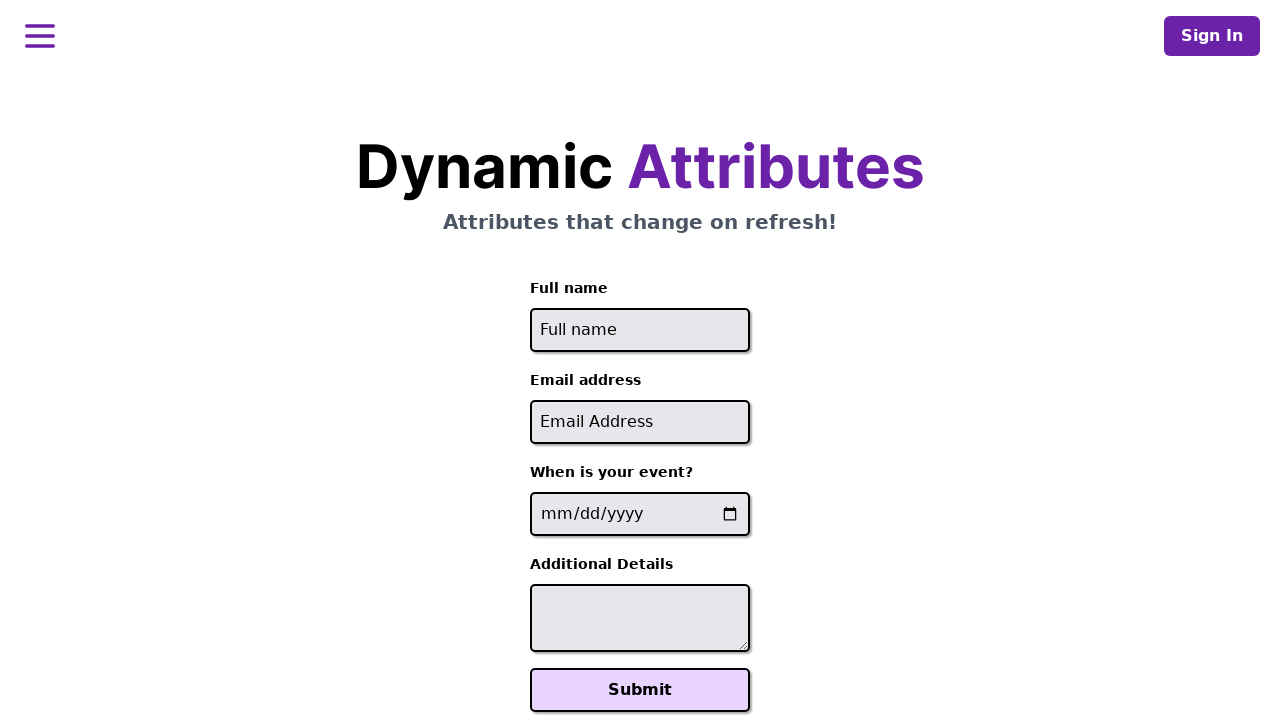

Filled full name field with 'venkat' on input[placeholder='Full name']
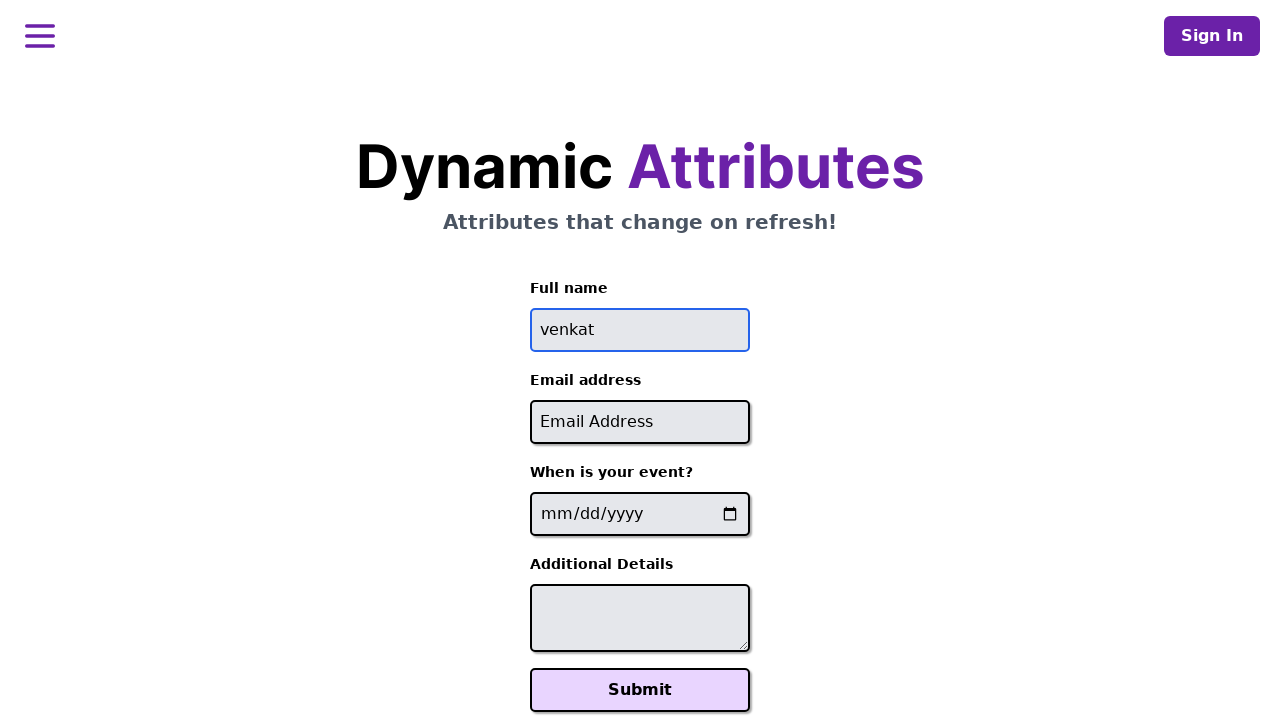

Selected all text in name field using Ctrl+A on input[placeholder='Full name']
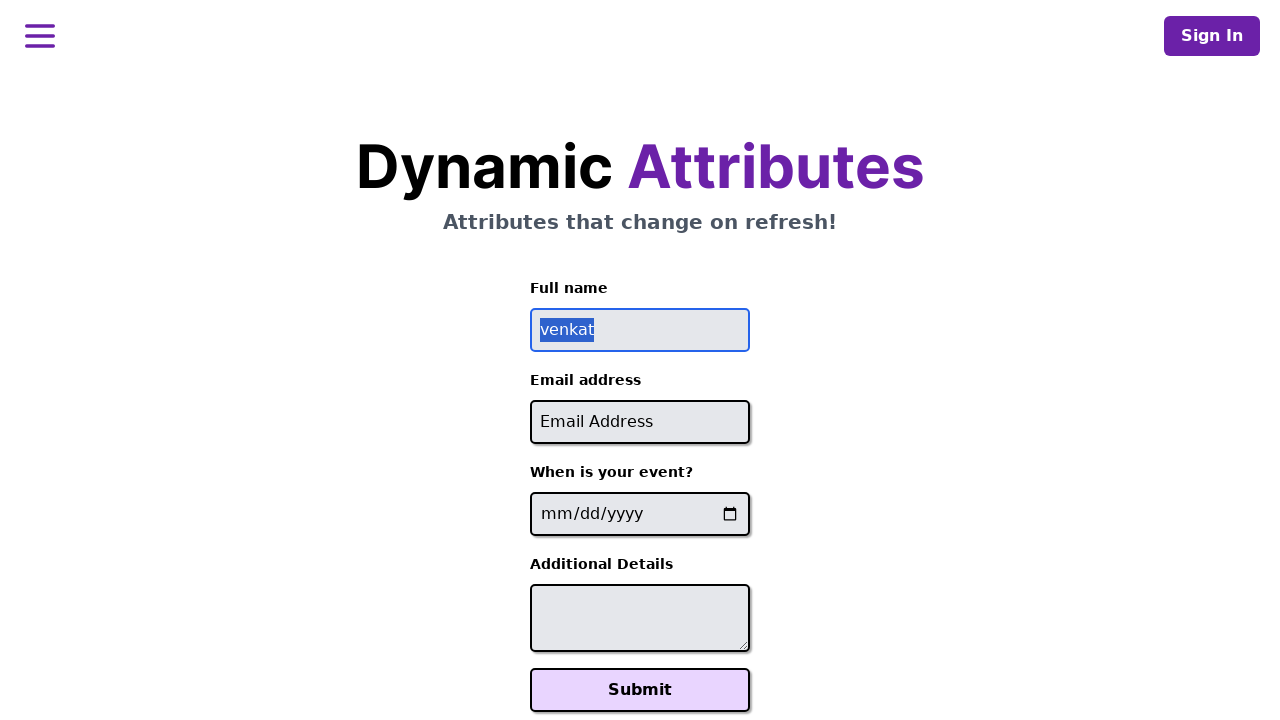

Copied name field content using Ctrl+C on input[placeholder='Full name']
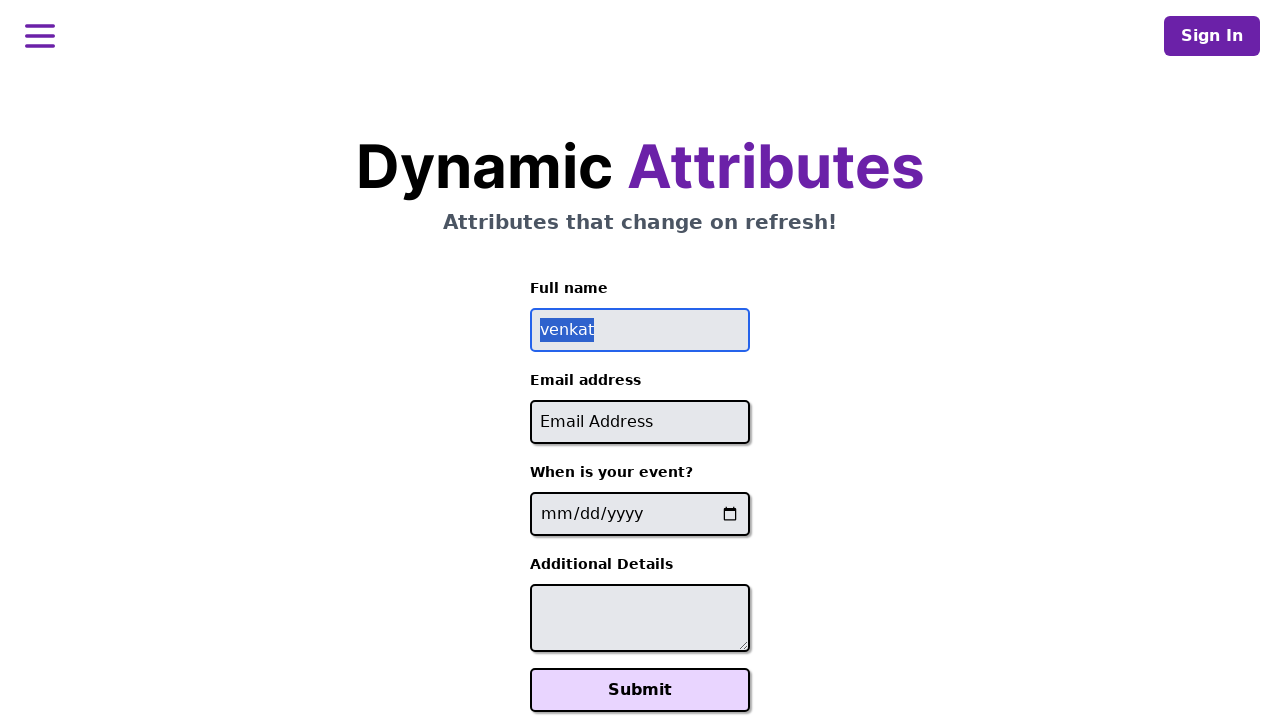

Pasted copied name into email field using Ctrl+V on input[placeholder='Email Address']
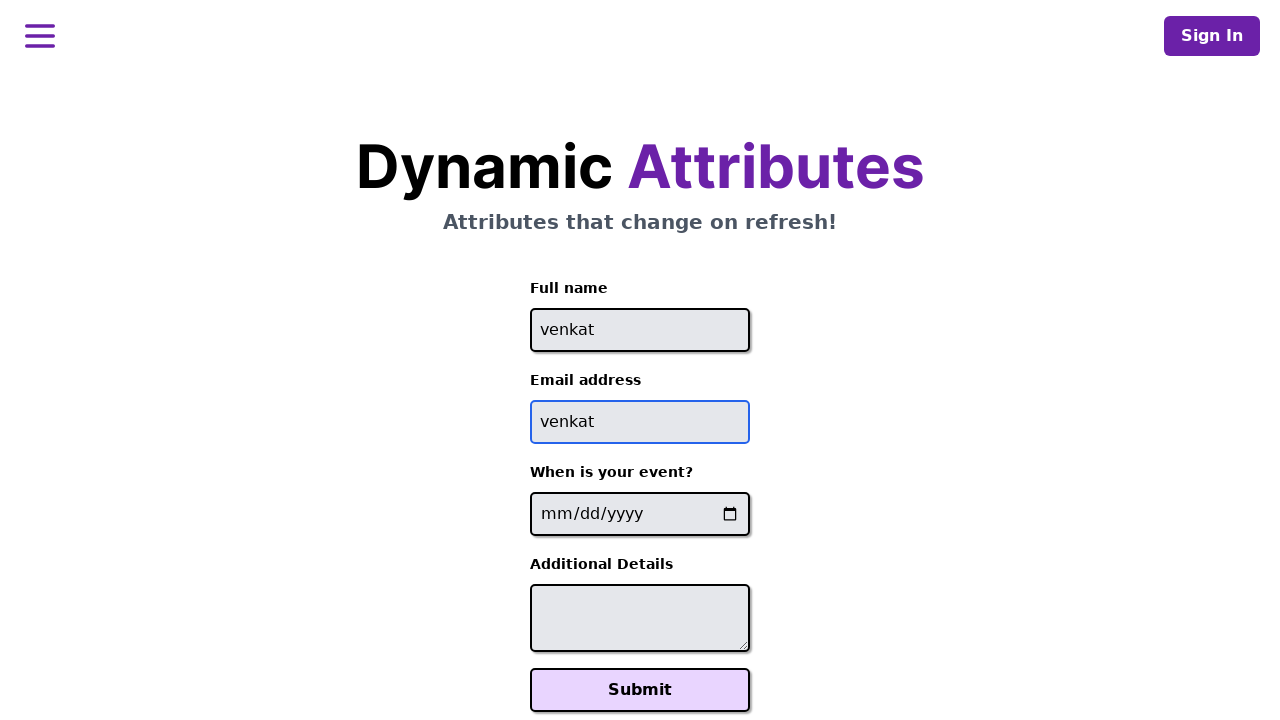

Clicked submit button to submit form at (640, 690) on button.font-bold
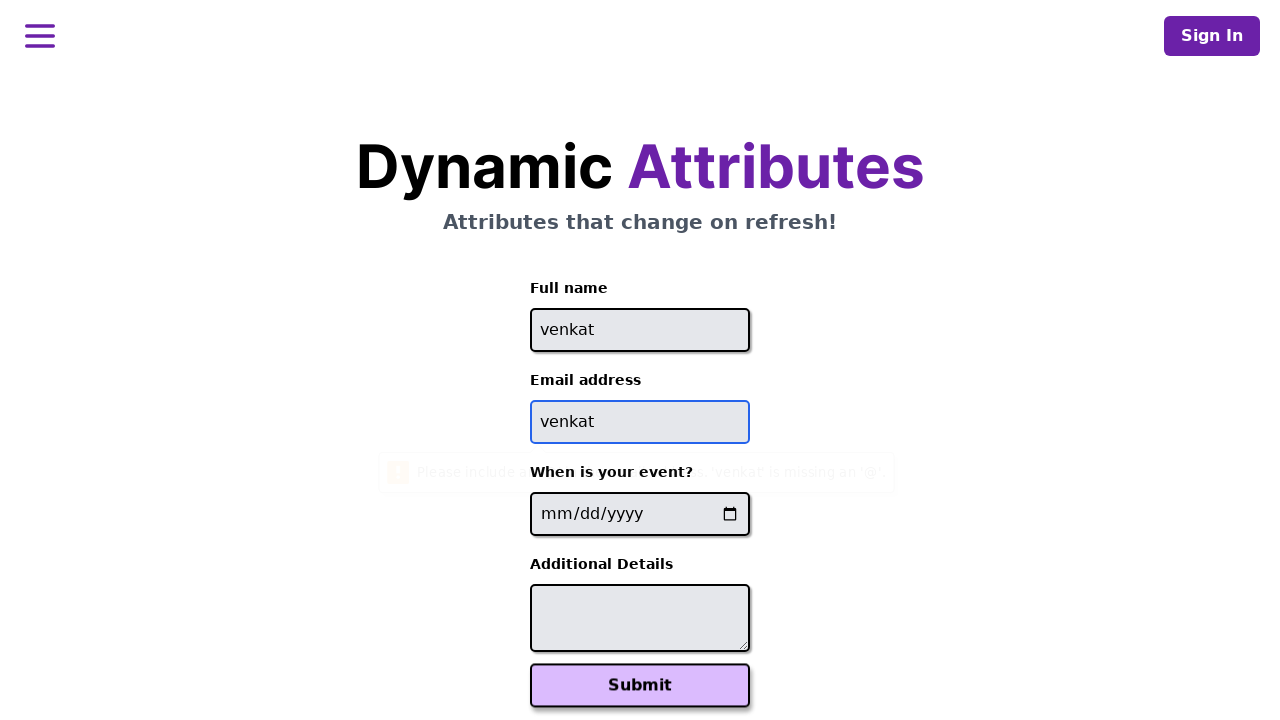

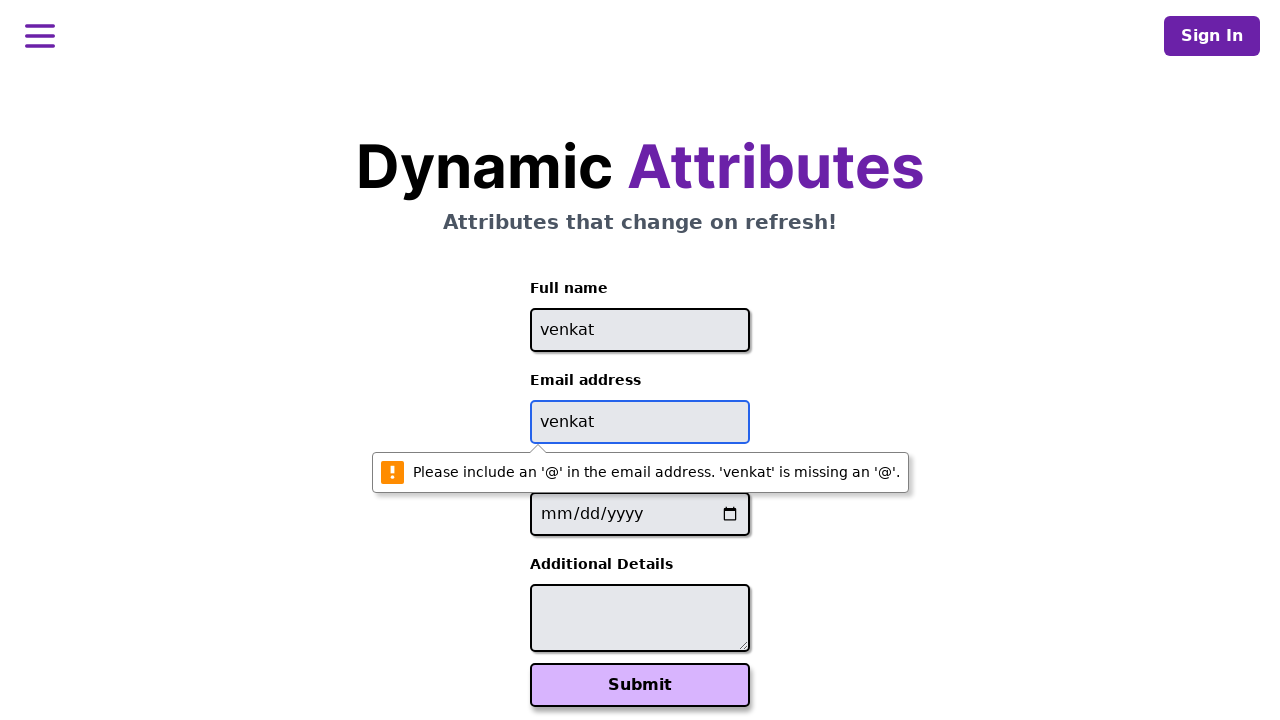